Tests a complete flight booking flow on BlazeDemo by selecting departure and destination cities, choosing a flight, filling out passenger and payment information, and verifying the confirmation page.

Starting URL: https://blazedemo.com/

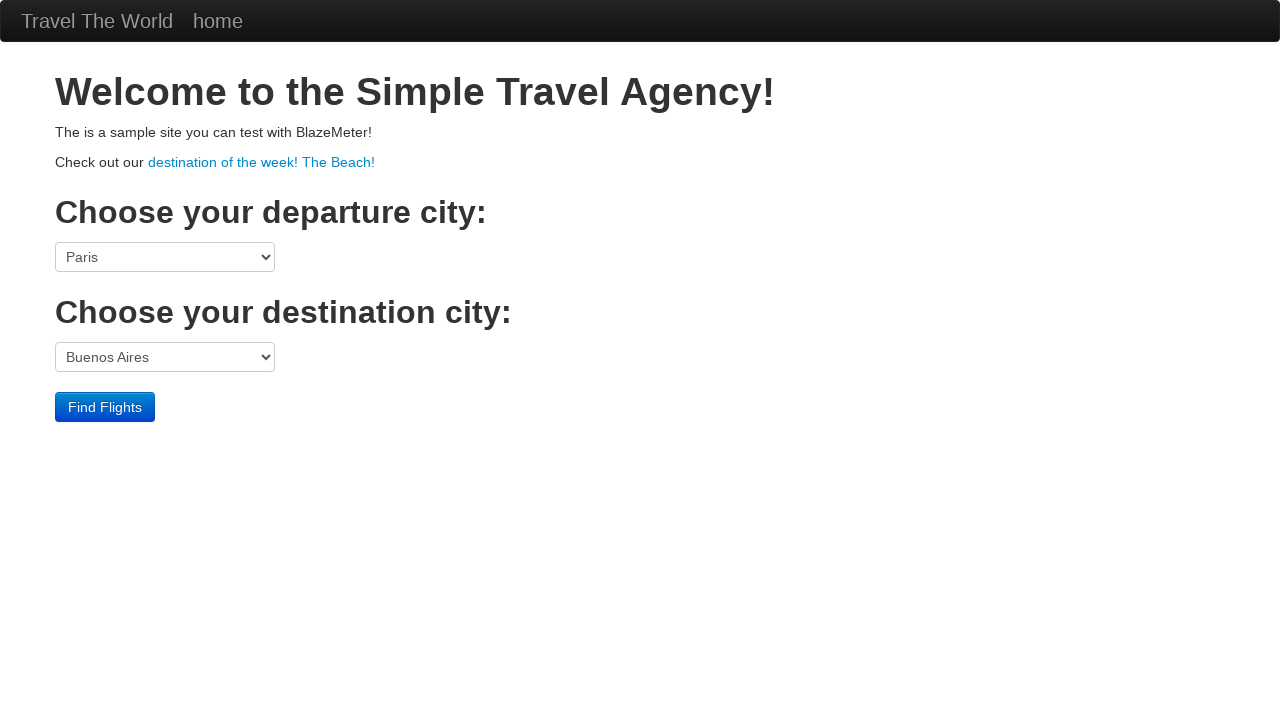

Clicked departure city dropdown at (165, 257) on select[name='fromPort']
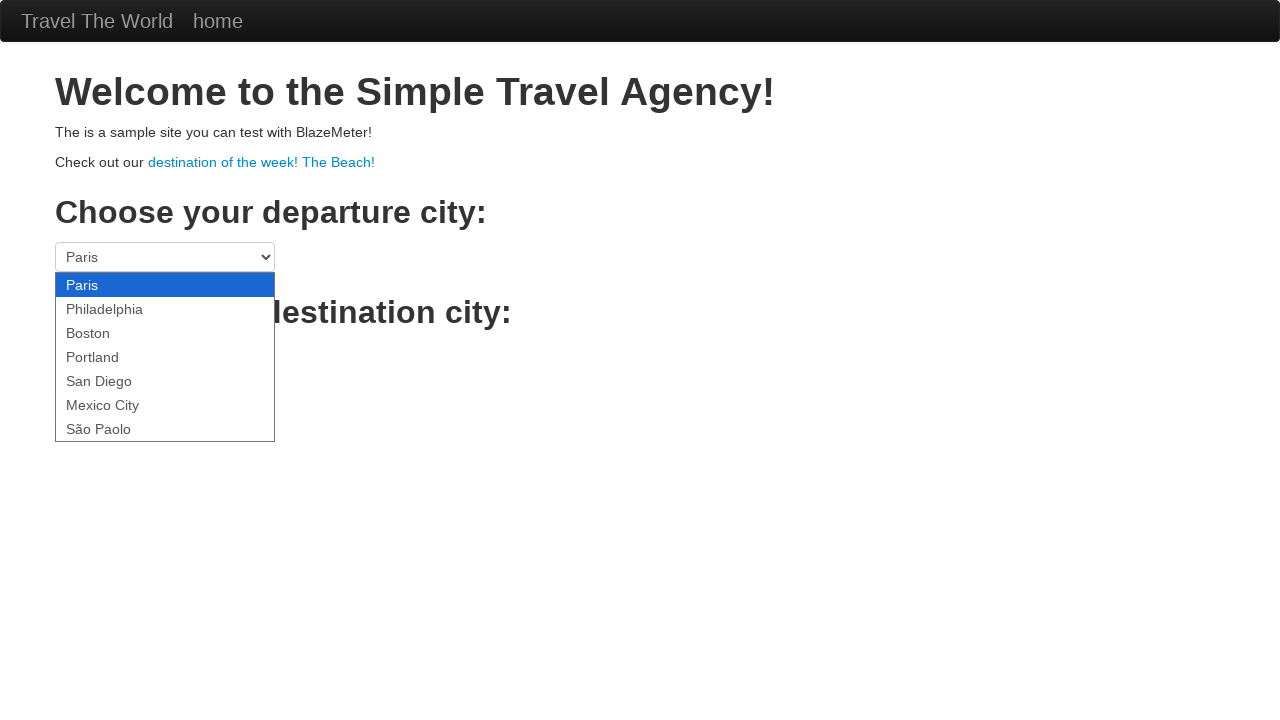

Selected Philadelphia as departure city on select[name='fromPort']
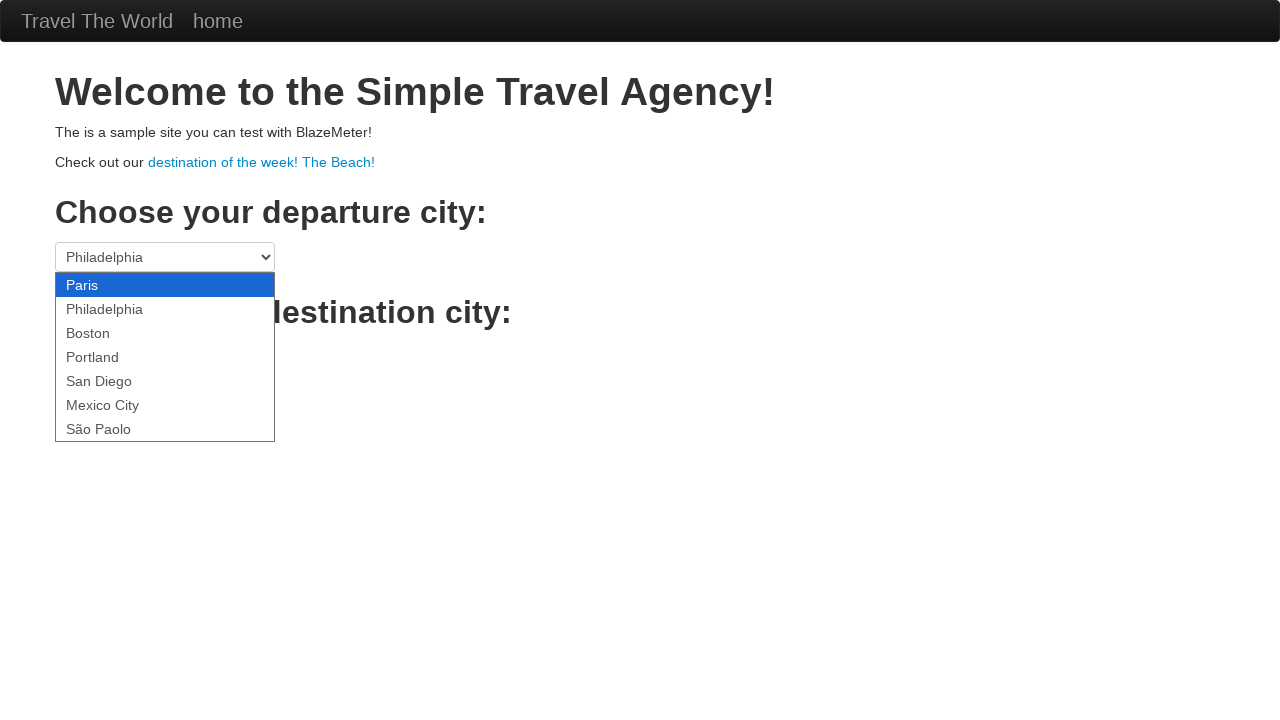

Clicked destination city dropdown at (165, 357) on select[name='toPort']
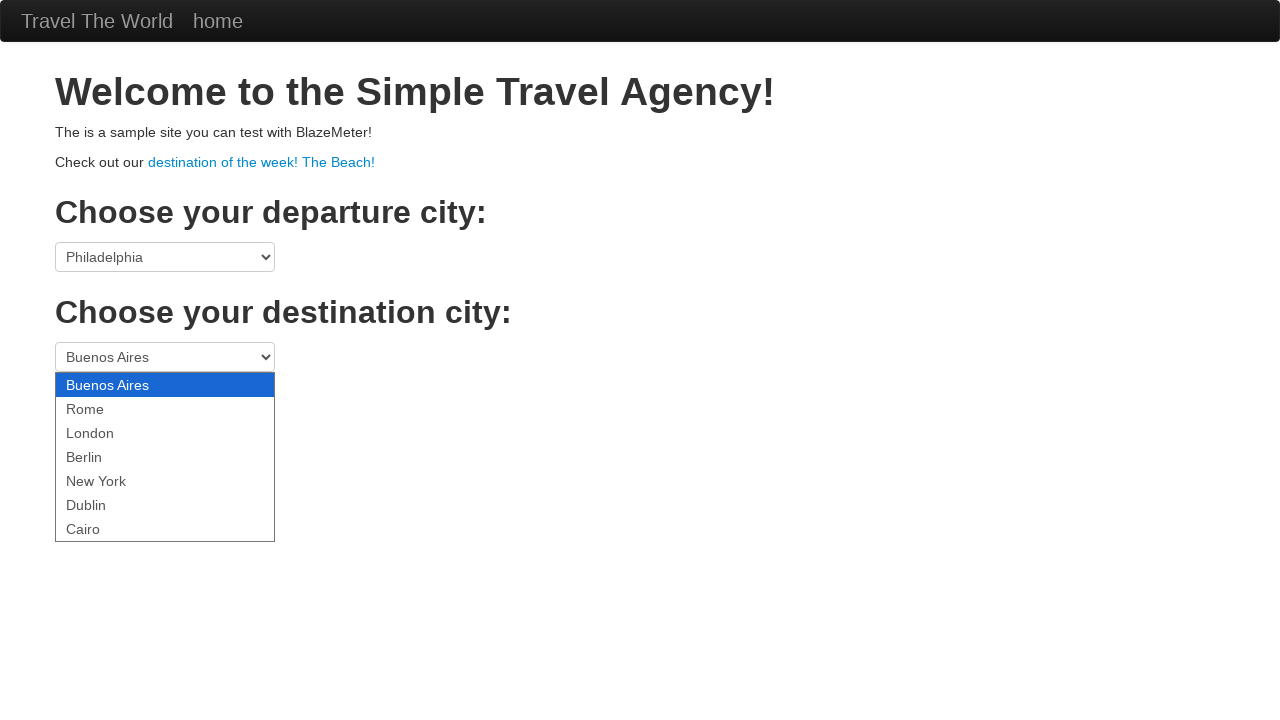

Selected London as destination city on select[name='toPort']
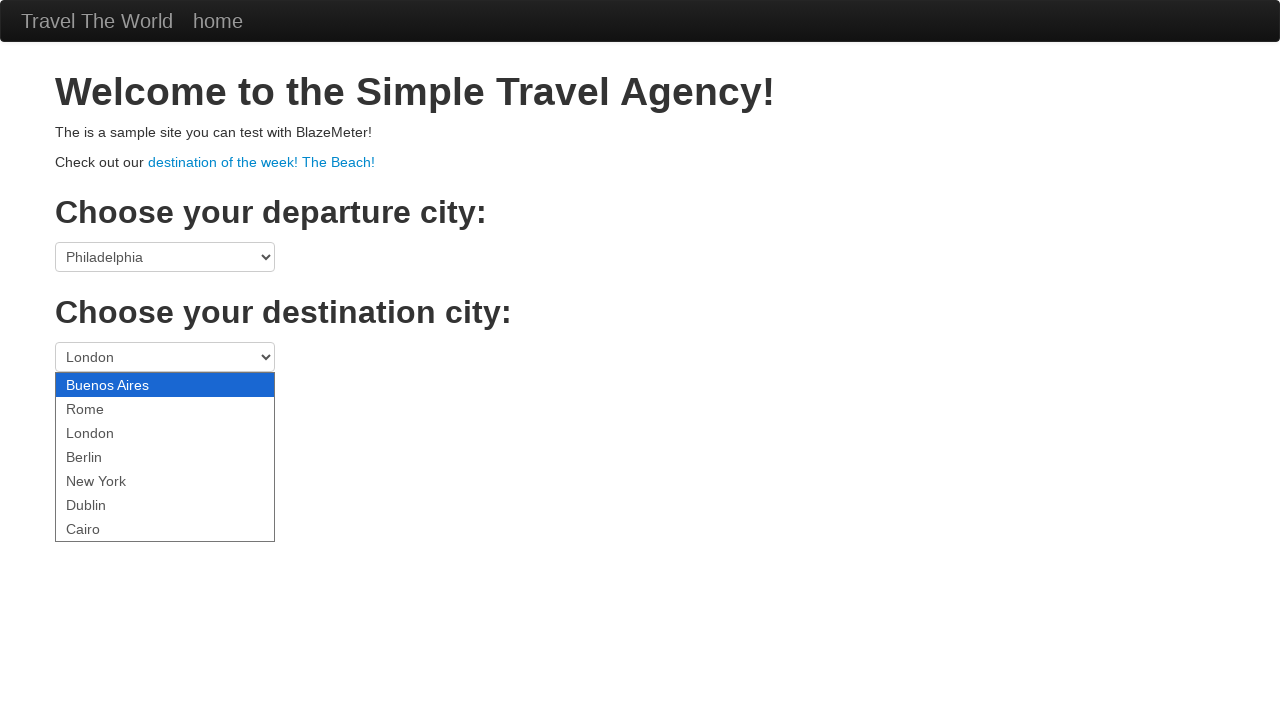

Clicked Find Flights button at (105, 407) on .btn-primary
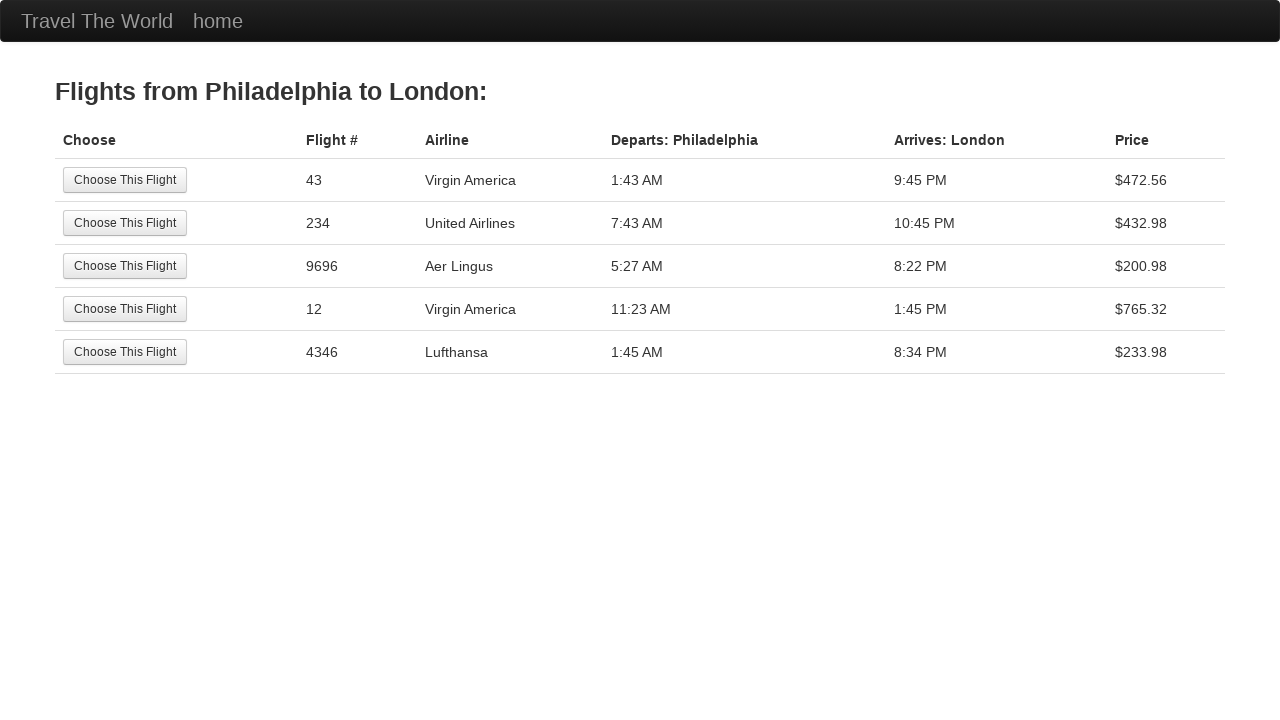

Selected the second flight option at (125, 223) on tr:nth-child(2) .btn
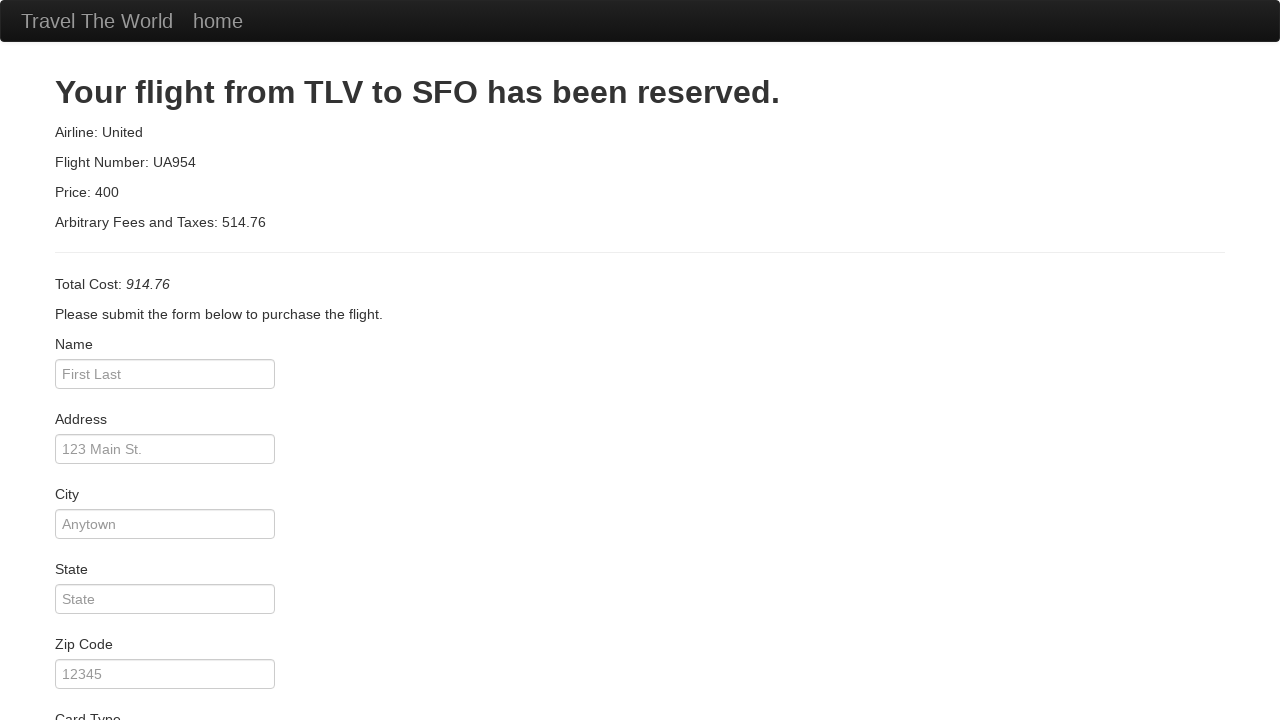

Filled passenger name: 'Sou' on #inputName
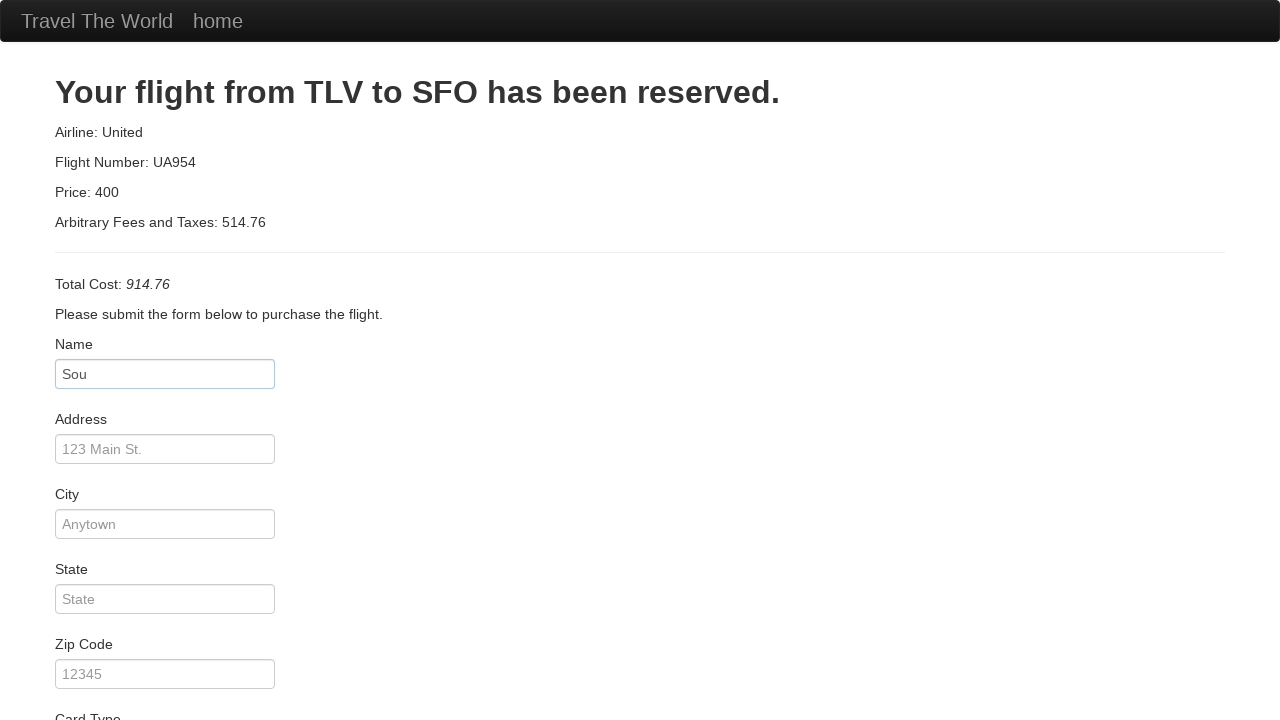

Filled passenger address: '123 coisa' on #address
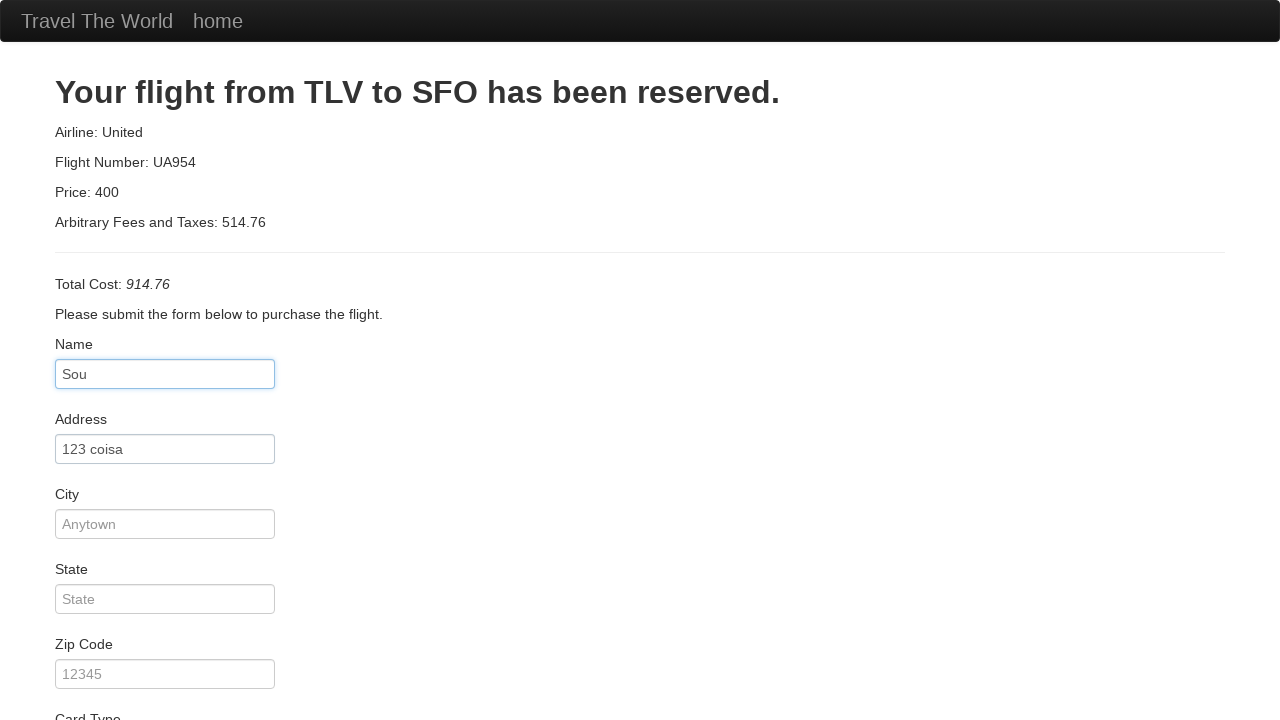

Filled passenger city: 'wubba' on #city
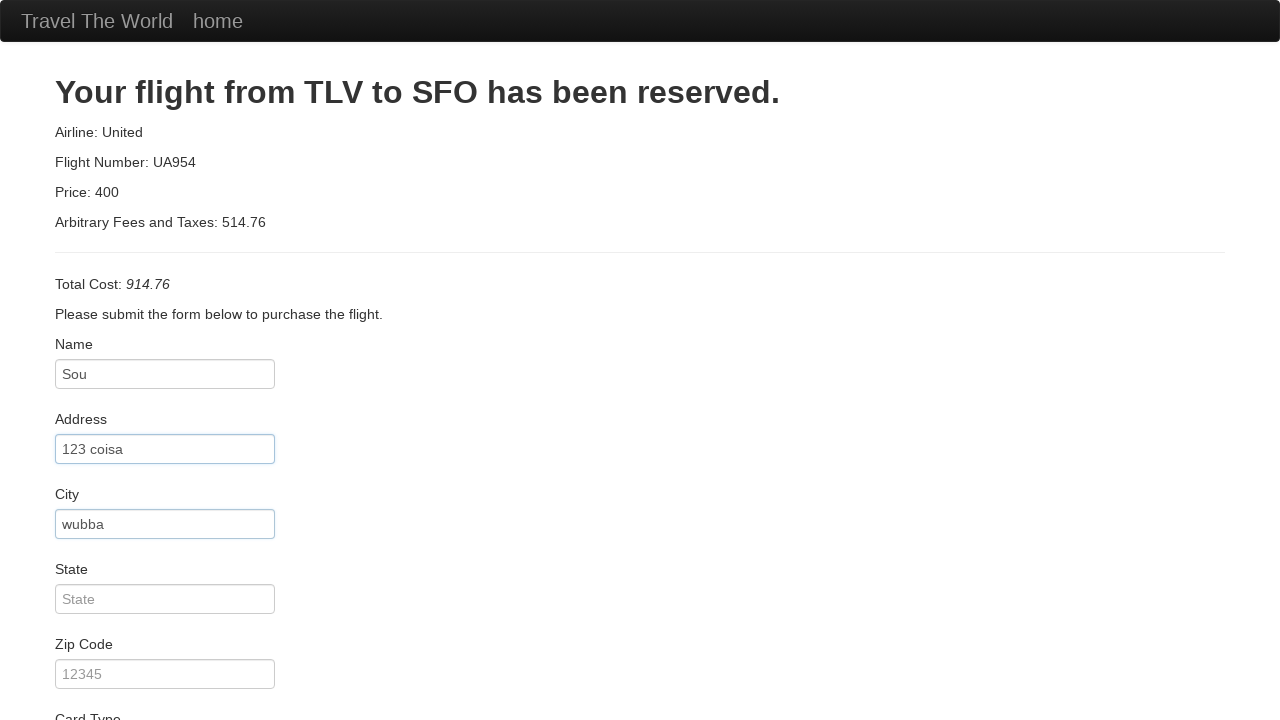

Filled passenger state: 'lubba' on #state
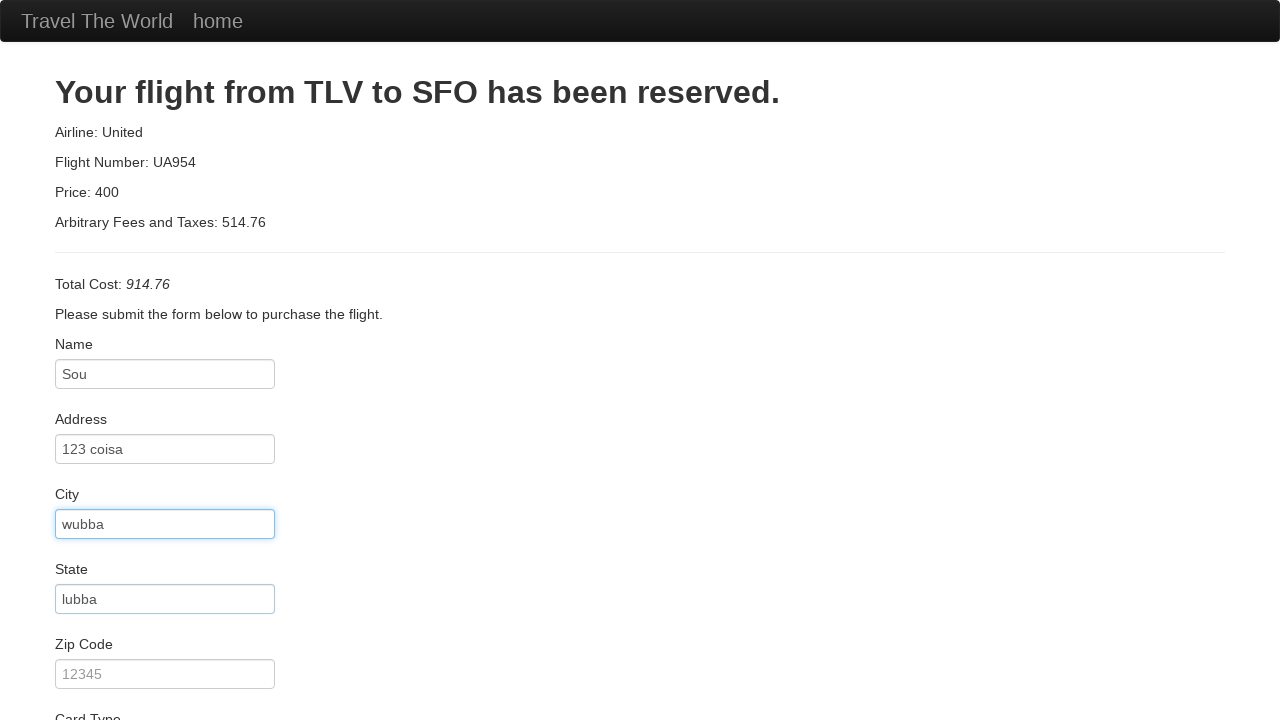

Filled passenger zip code: '9192' on #zipCode
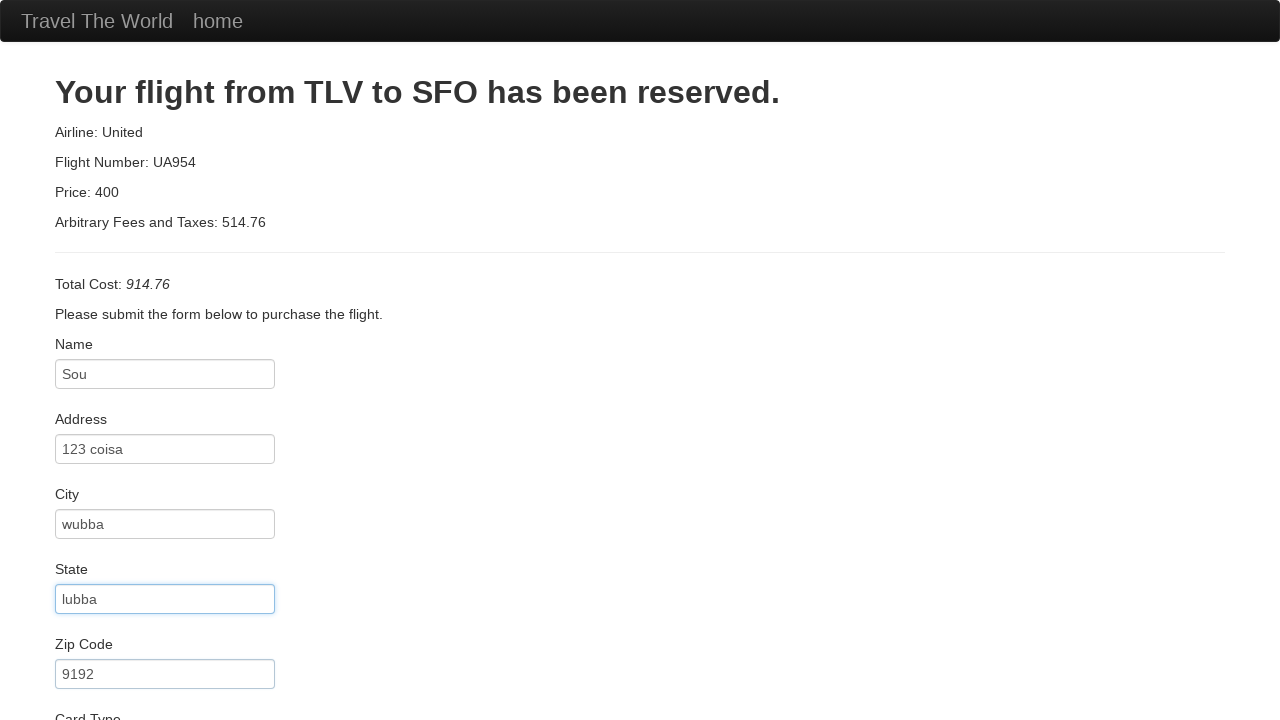

Selected American Express as card type on #cardType
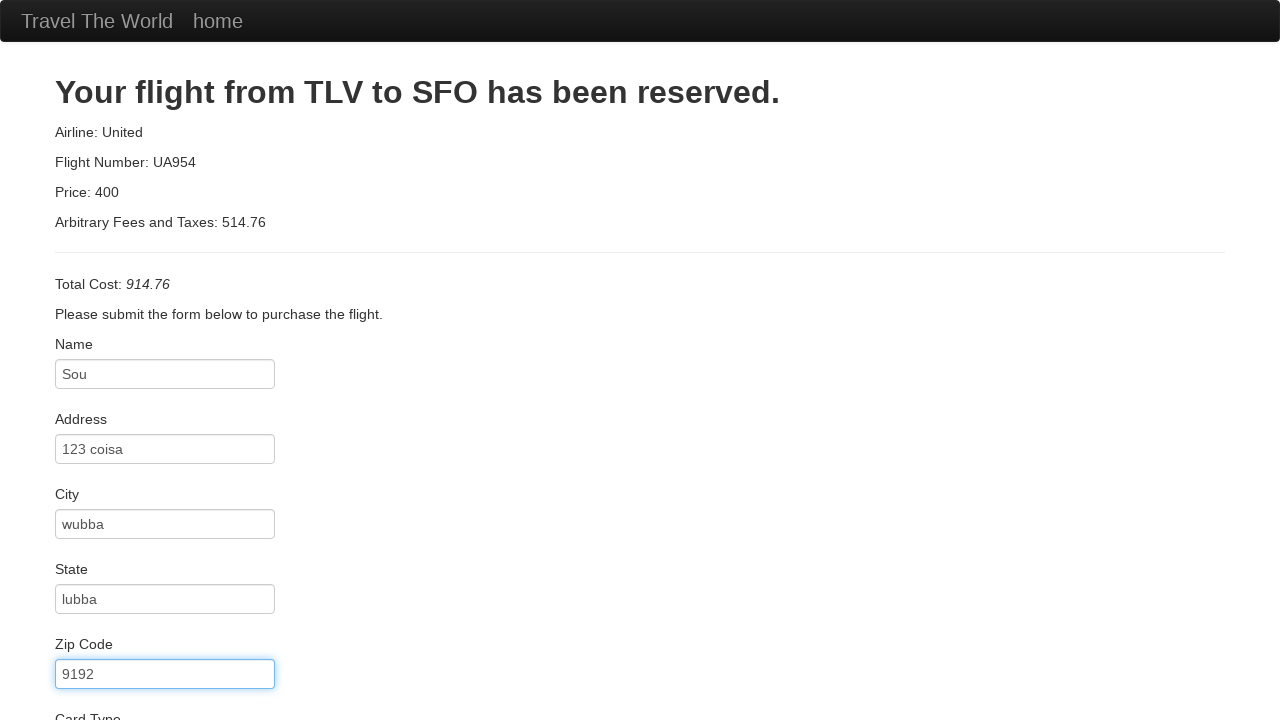

Filled credit card number: '9182' on #creditCardNumber
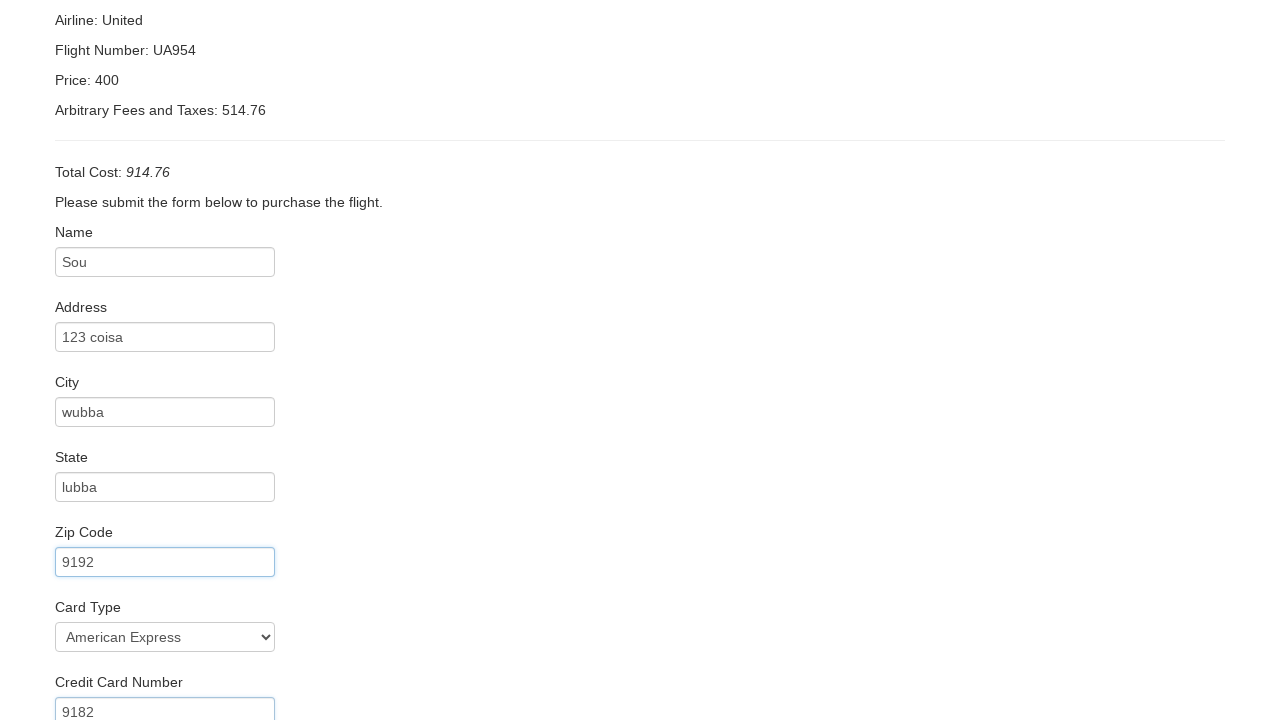

Filled credit card month: '12' on #creditCardMonth
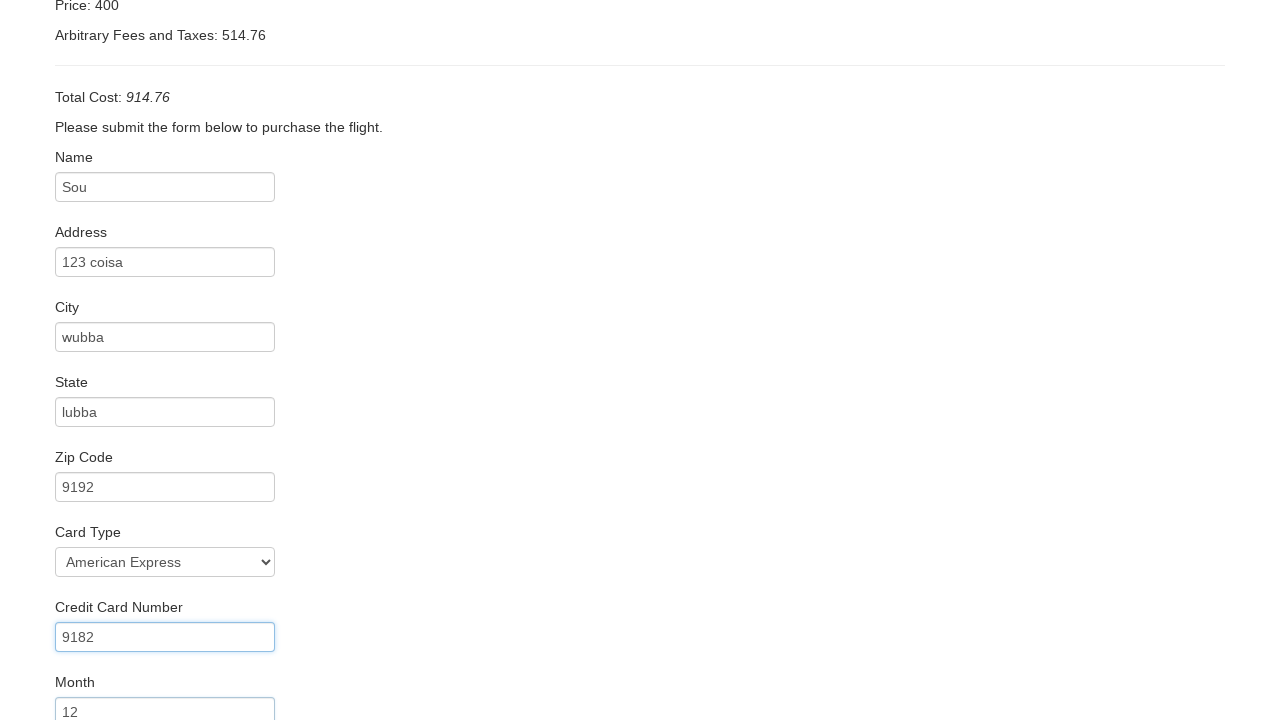

Filled credit card year: '2022' on #creditCardYear
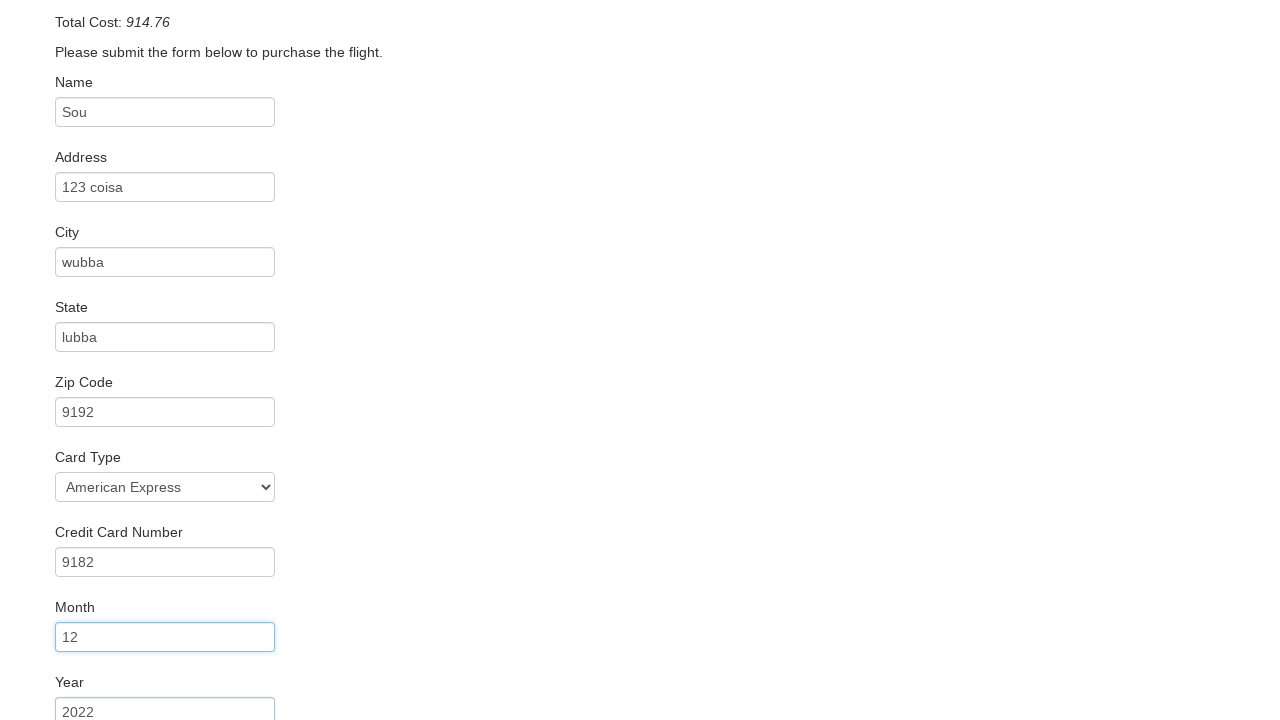

Filled name on card: 'Mr G' on #nameOnCard
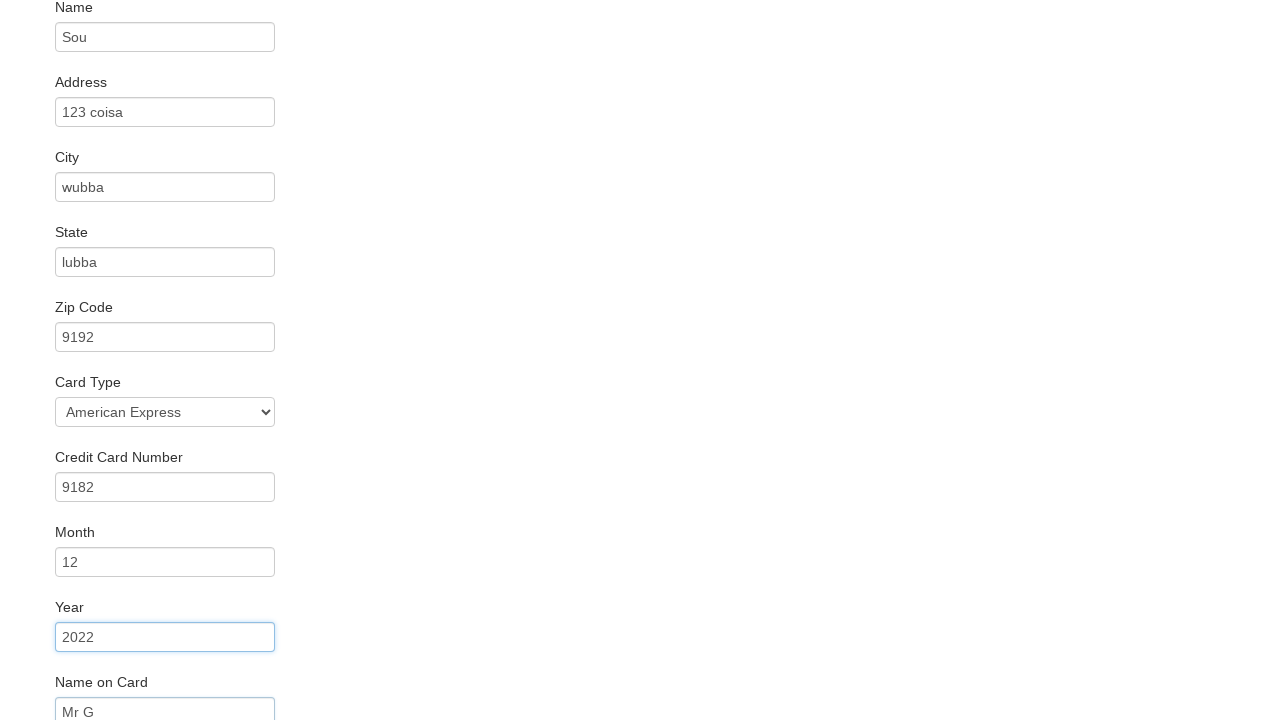

Clicked Purchase Flight button at (118, 685) on .btn-primary
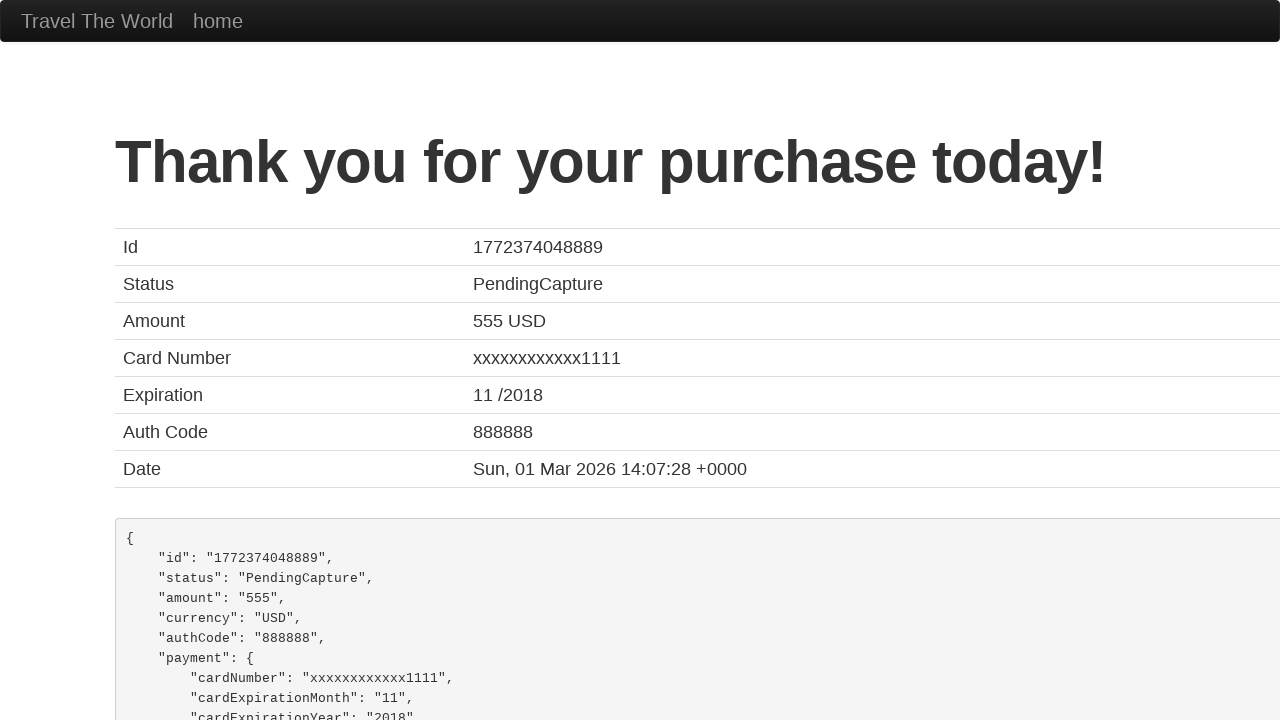

Page loaded and DOM content is ready
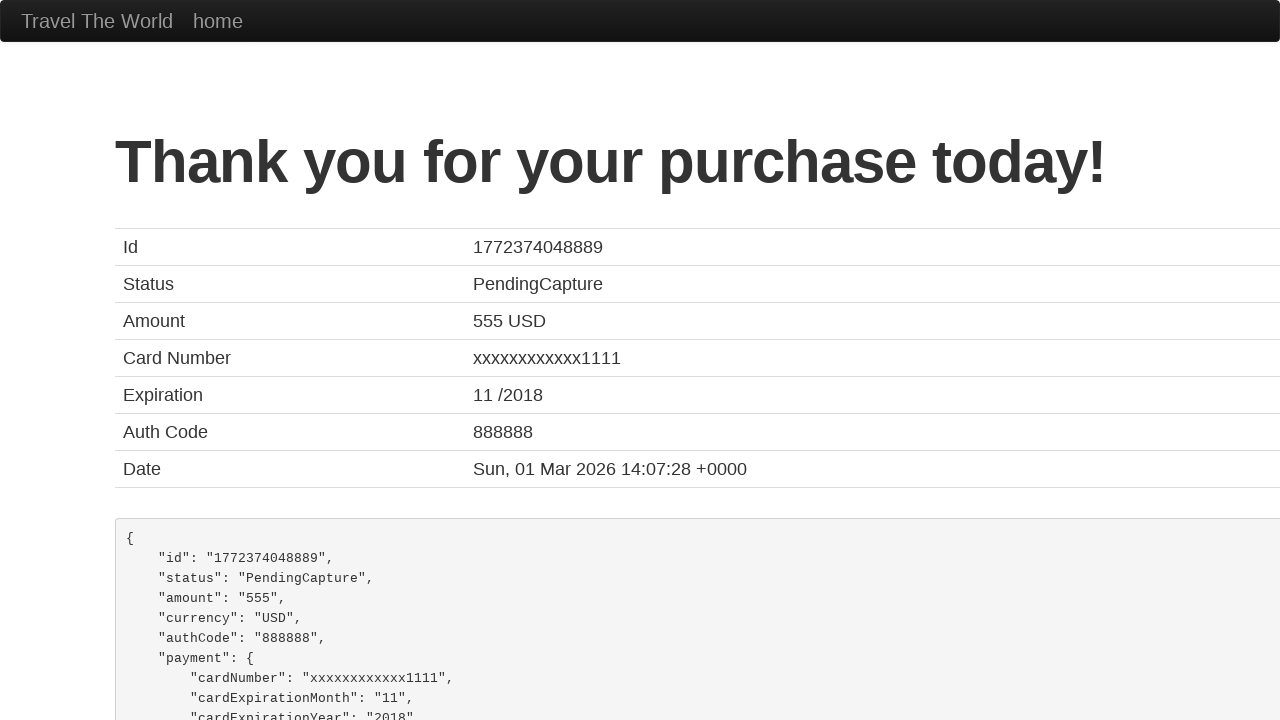

Verified confirmation page title is 'BlazeDemo Confirmation'
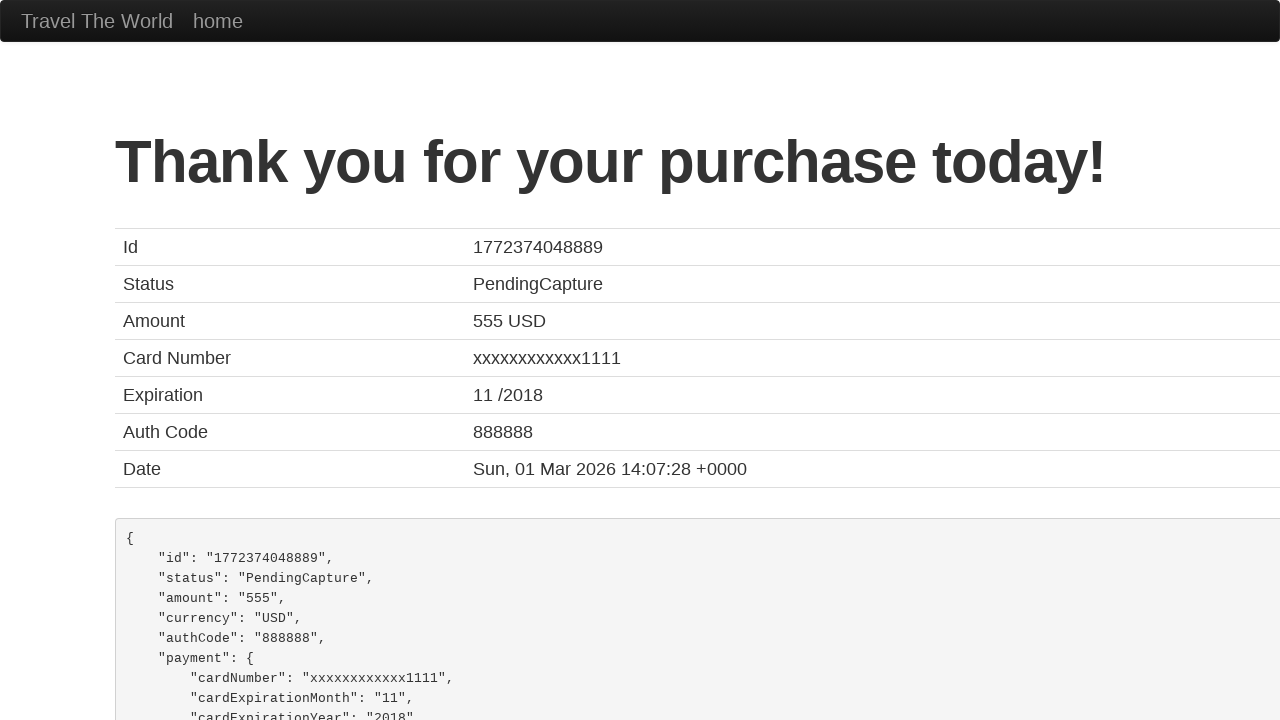

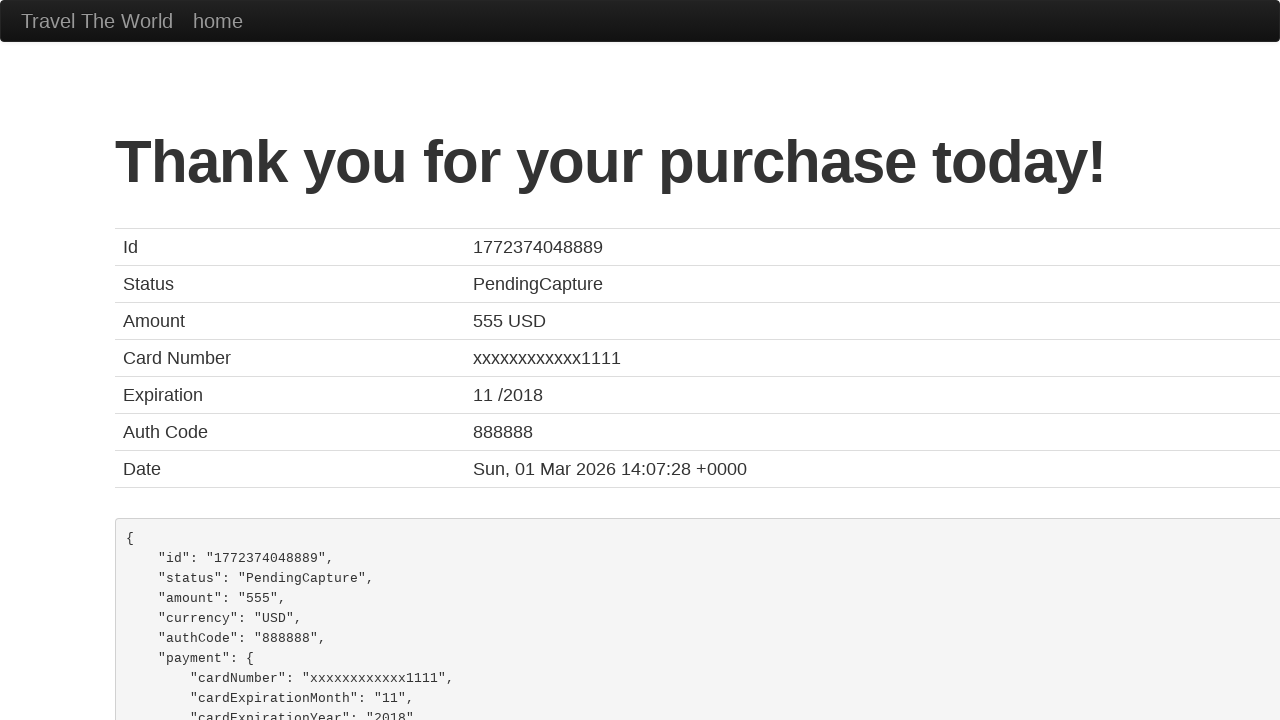